Tests multi-select dropdown functionality by selecting multiple options using keyboard controls and then deselecting them

Starting URL: https://www.w3schools.com/tags/tryit.asp?filename=tryhtml_select_multiple

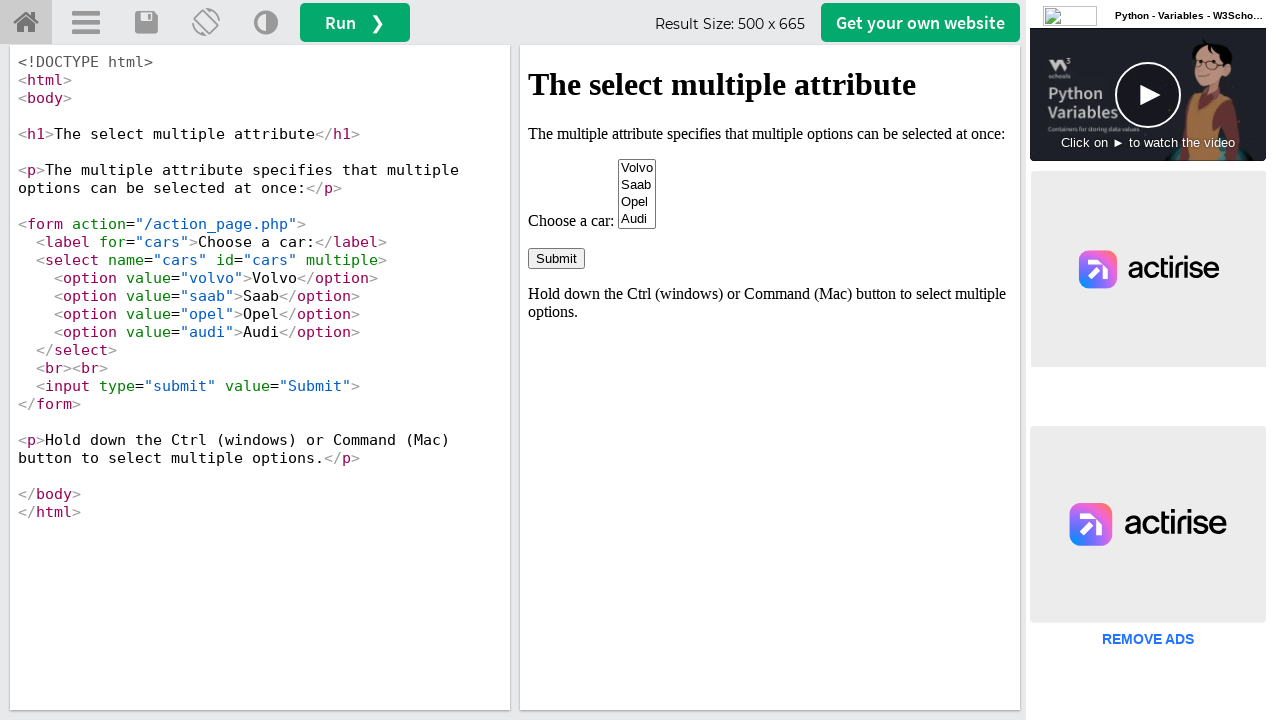

Located iframe containing the select element
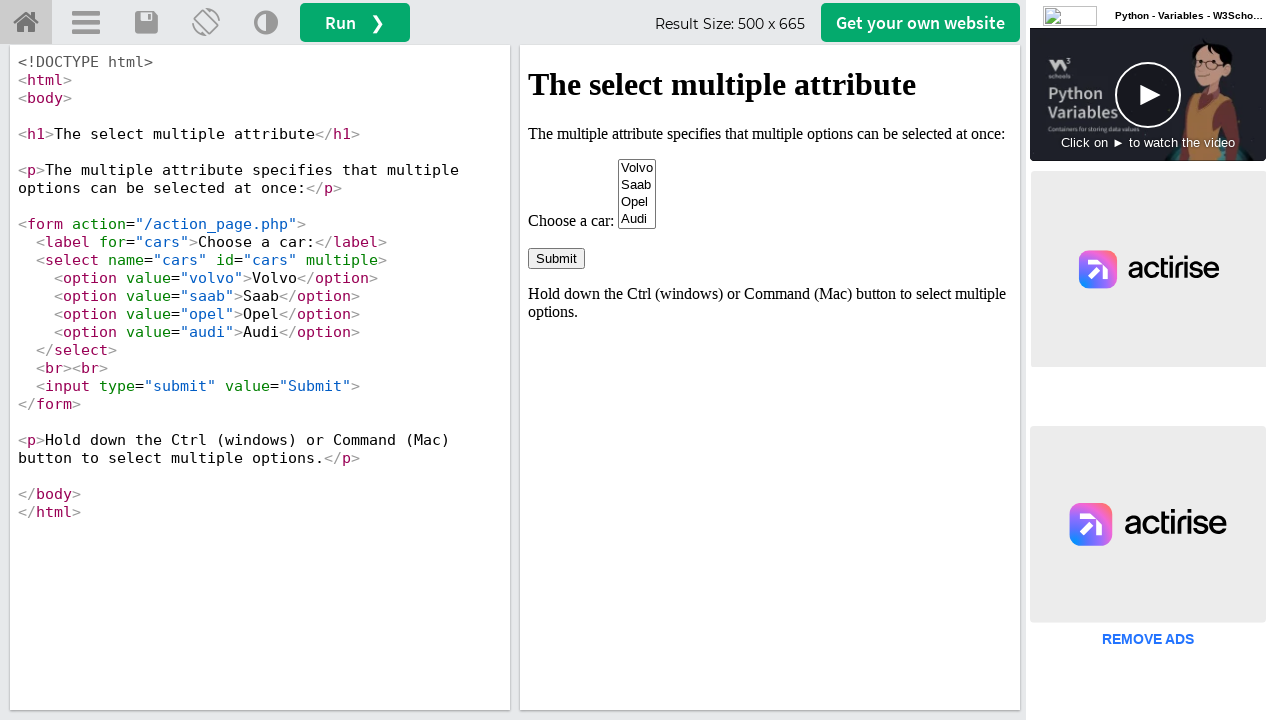

Located multi-select dropdown element with name 'cars'
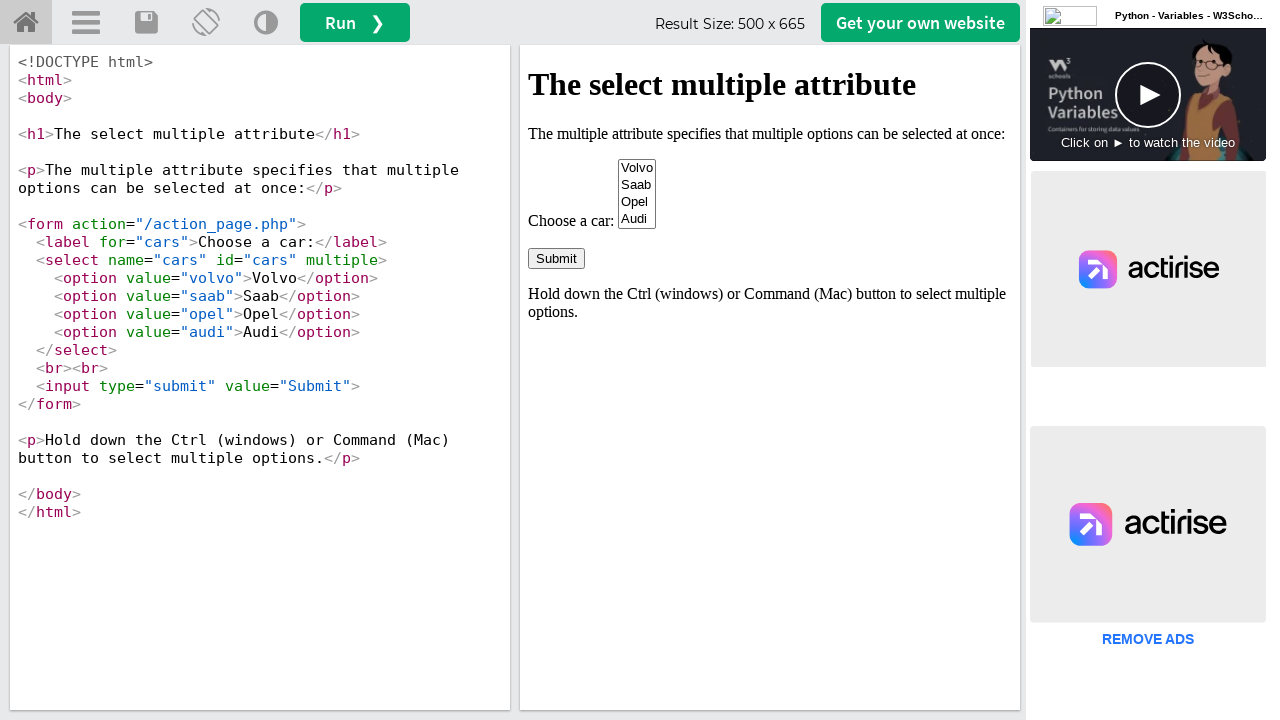

Pressed Control key down to enable multi-select mode
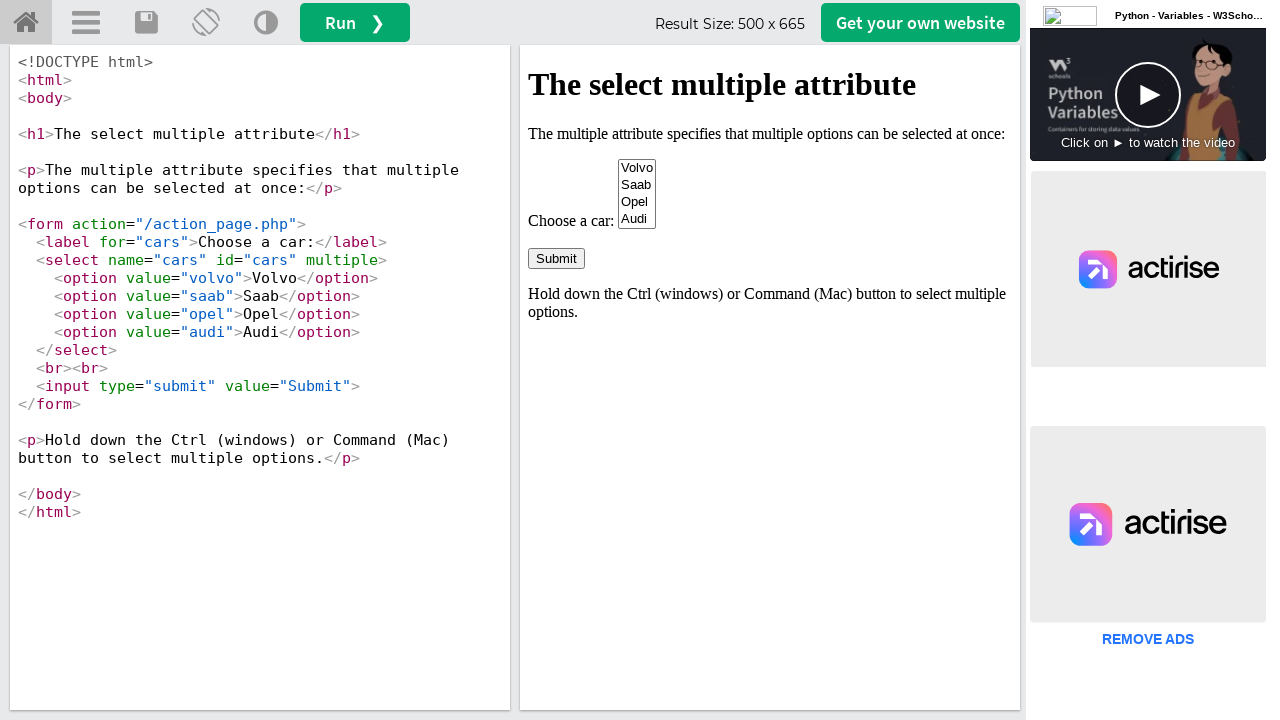

Selected option at index 2 (Audi) while holding Control at (637, 202) on iframe[id='iframeResult'] >> internal:control=enter-frame >> select[name='cars']
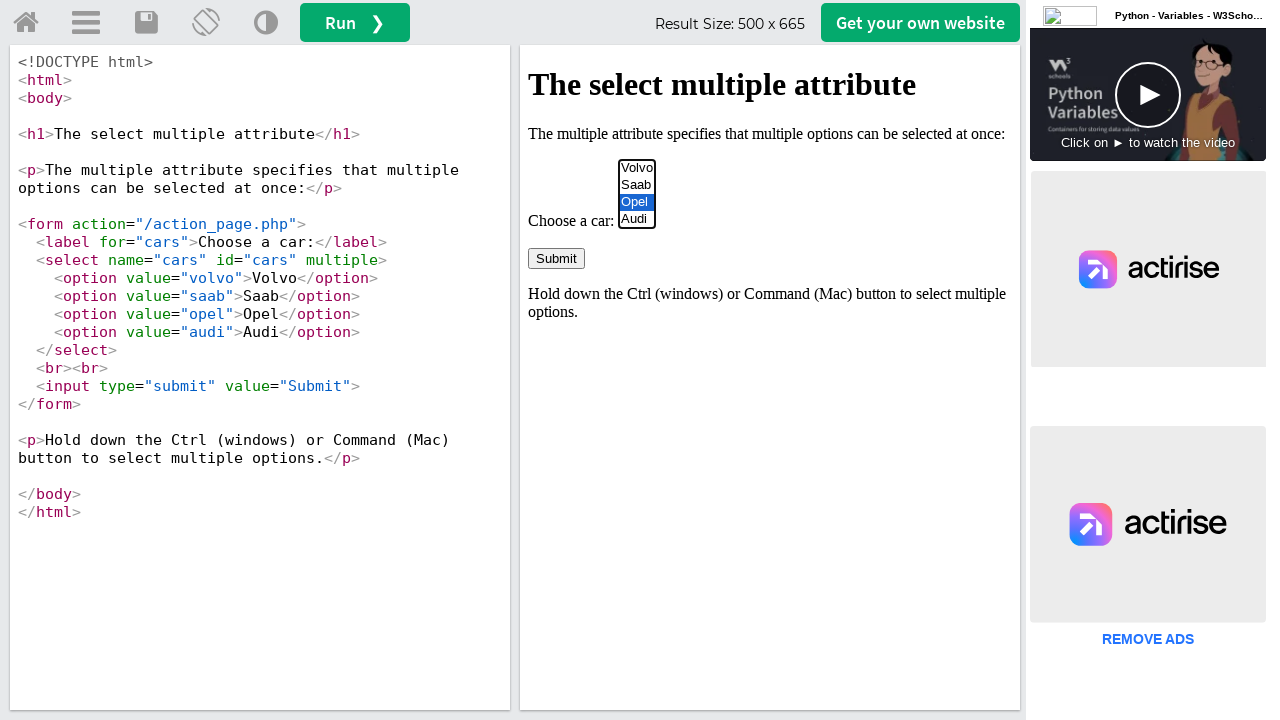

Selected option at index 3 (Saab) while holding Control at (637, 219) on iframe[id='iframeResult'] >> internal:control=enter-frame >> select[name='cars']
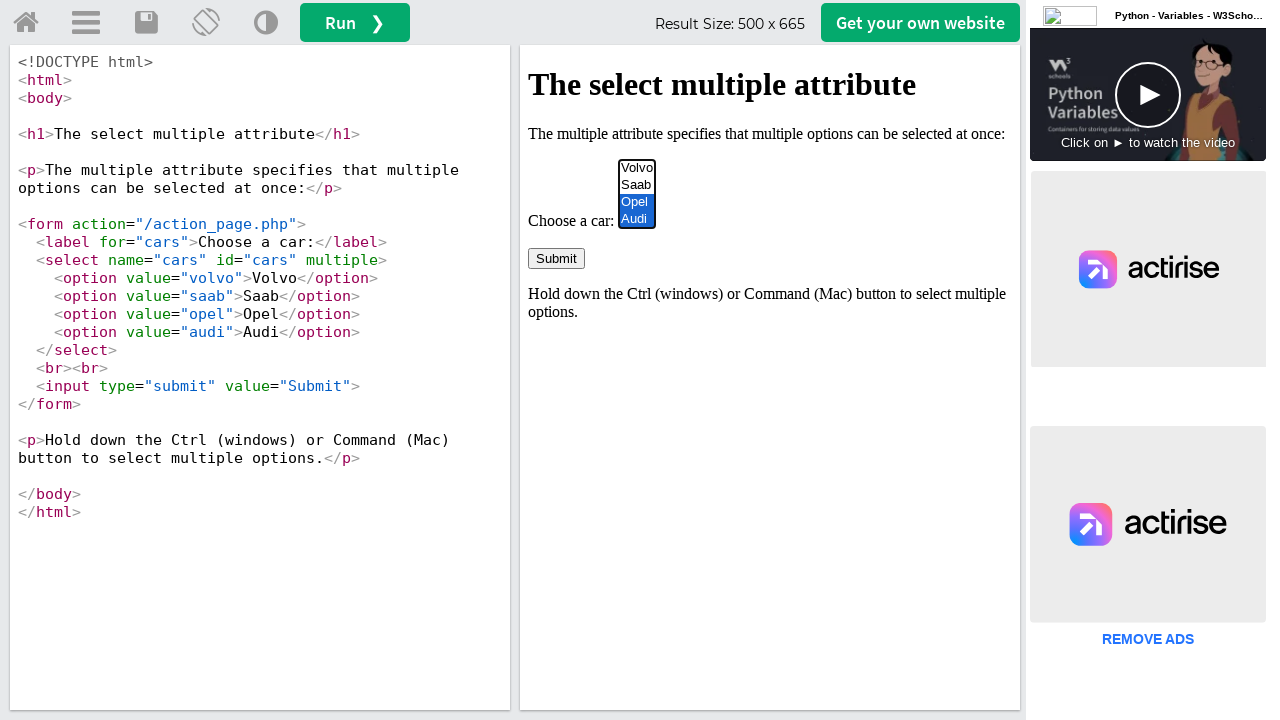

Released Control key
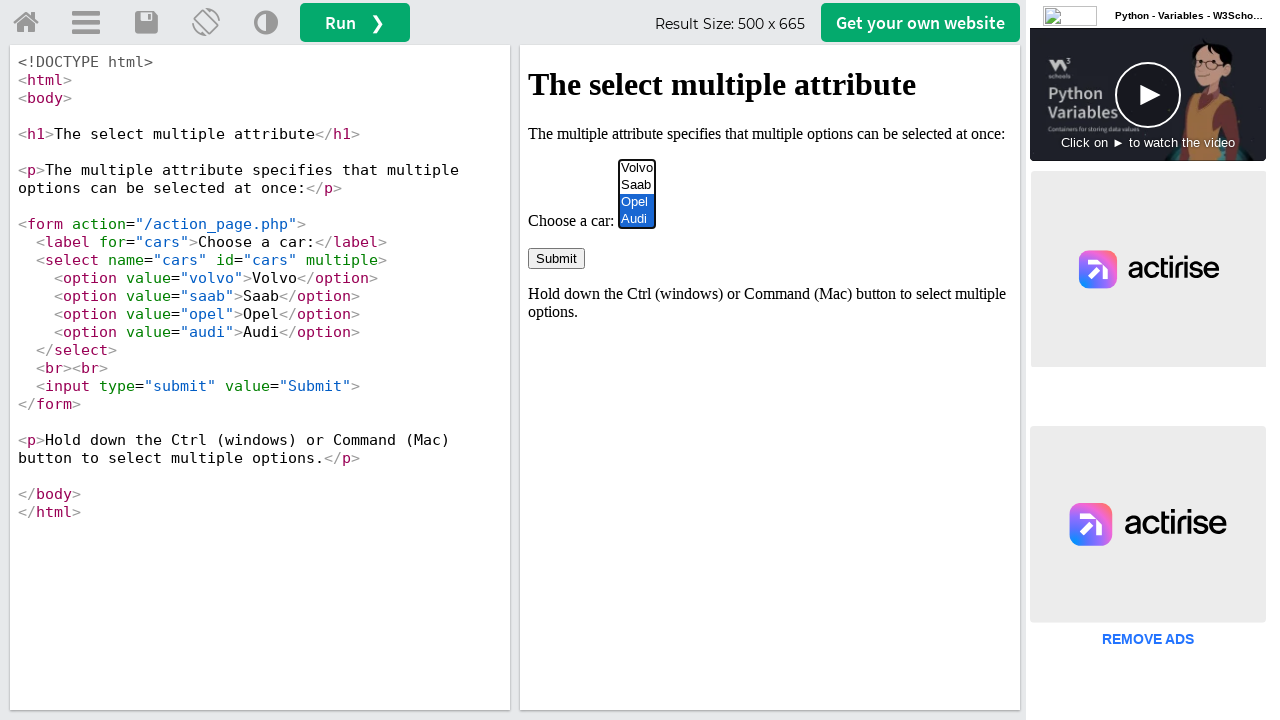

Deselected option at index 2 (Audi) using Control+Click at (637, 202) on iframe[id='iframeResult'] >> internal:control=enter-frame >> select[name='cars']
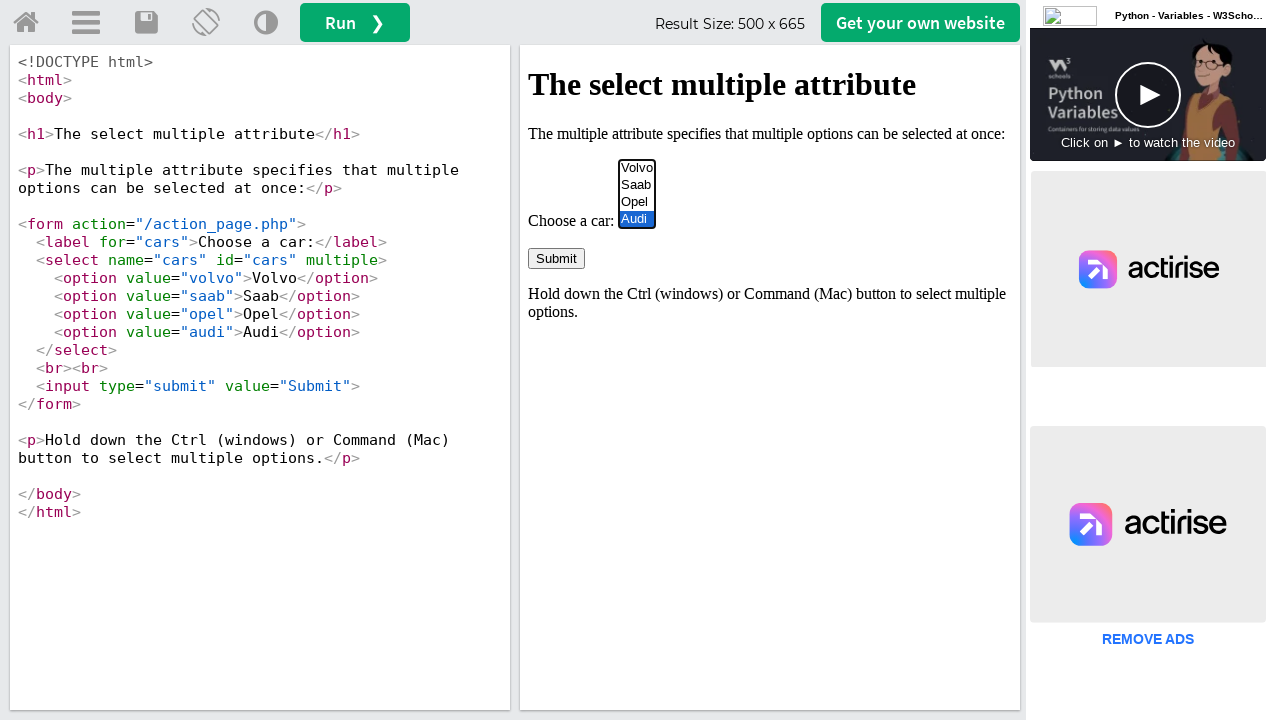

Deselected option at index 3 (Saab) using Control+Click at (637, 219) on iframe[id='iframeResult'] >> internal:control=enter-frame >> select[name='cars']
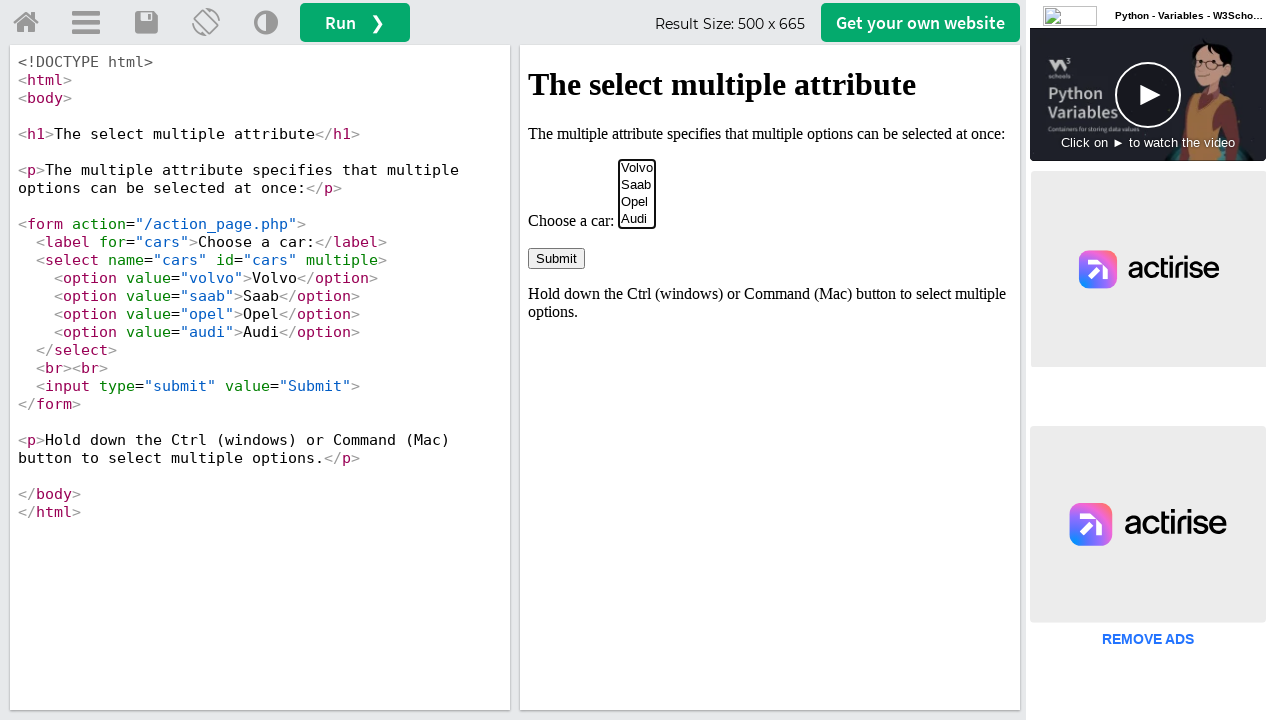

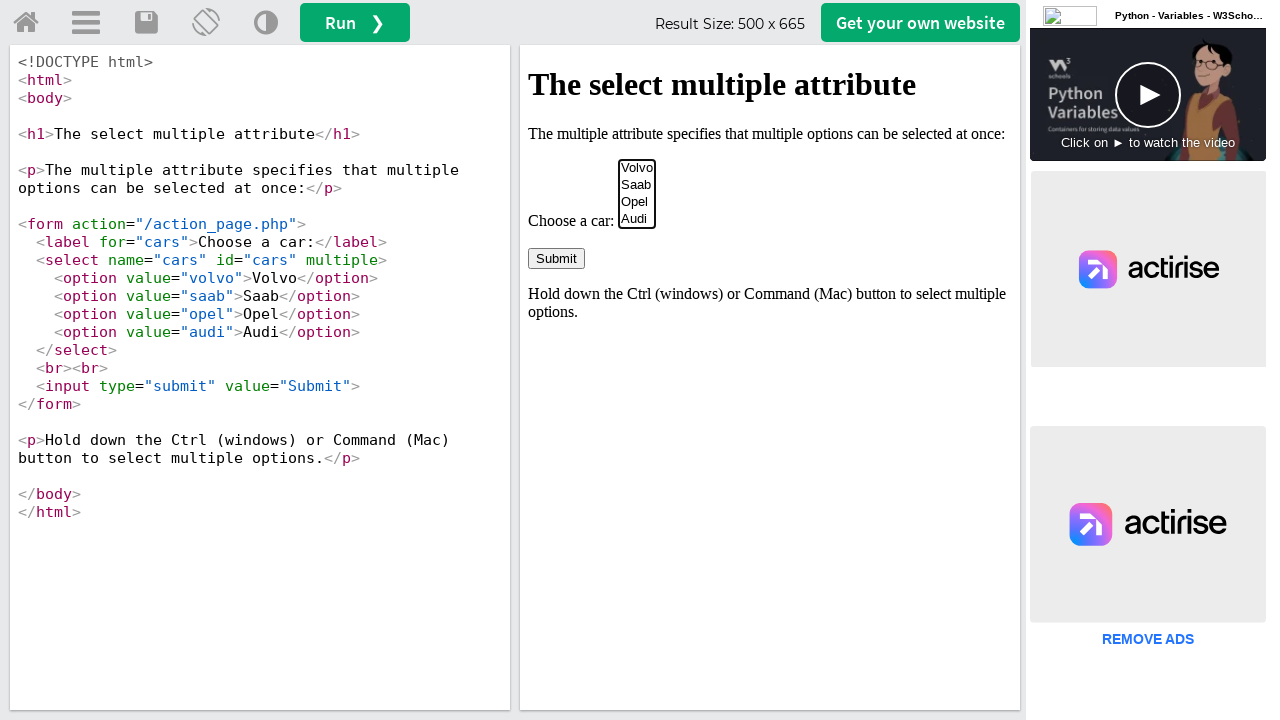